Tests date picker functionality by selecting a specific date (June 15, 2027) through the calendar widget, navigating through year and month views

Starting URL: https://rahulshettyacademy.com/seleniumPractise/#/offers

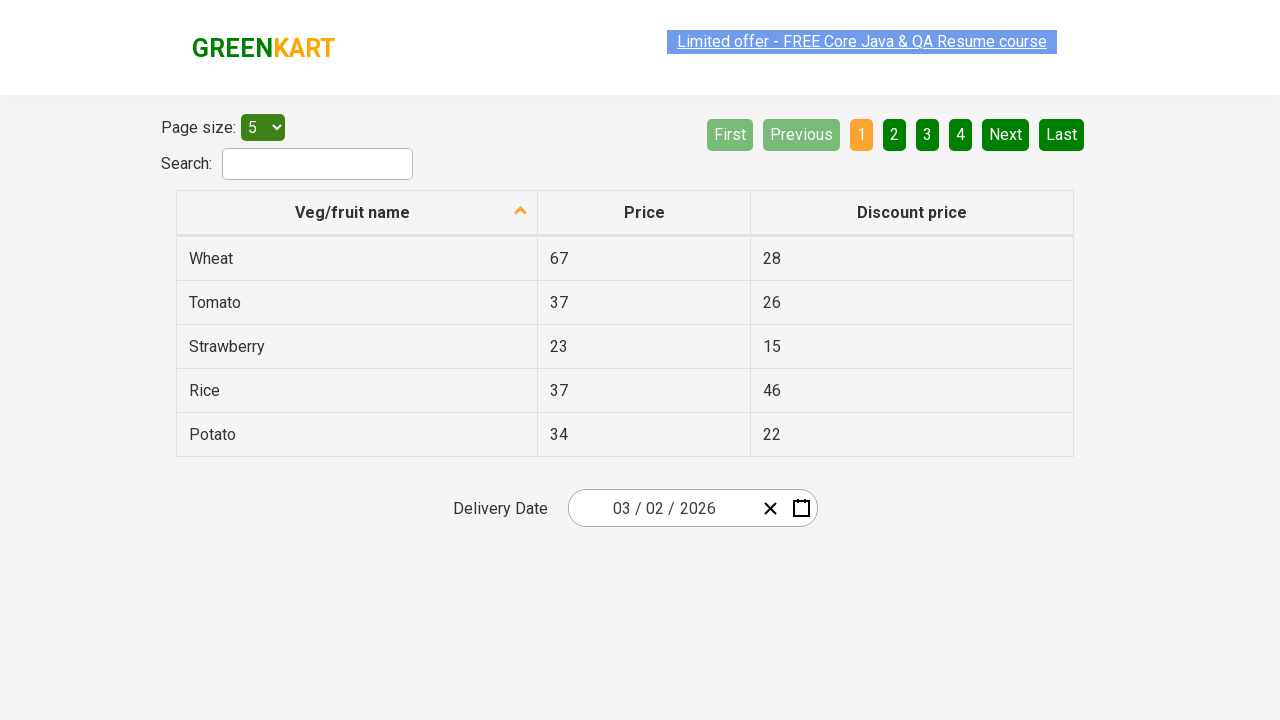

Clicked calendar button to open date picker widget at (801, 508) on .react-date-picker__calendar-button
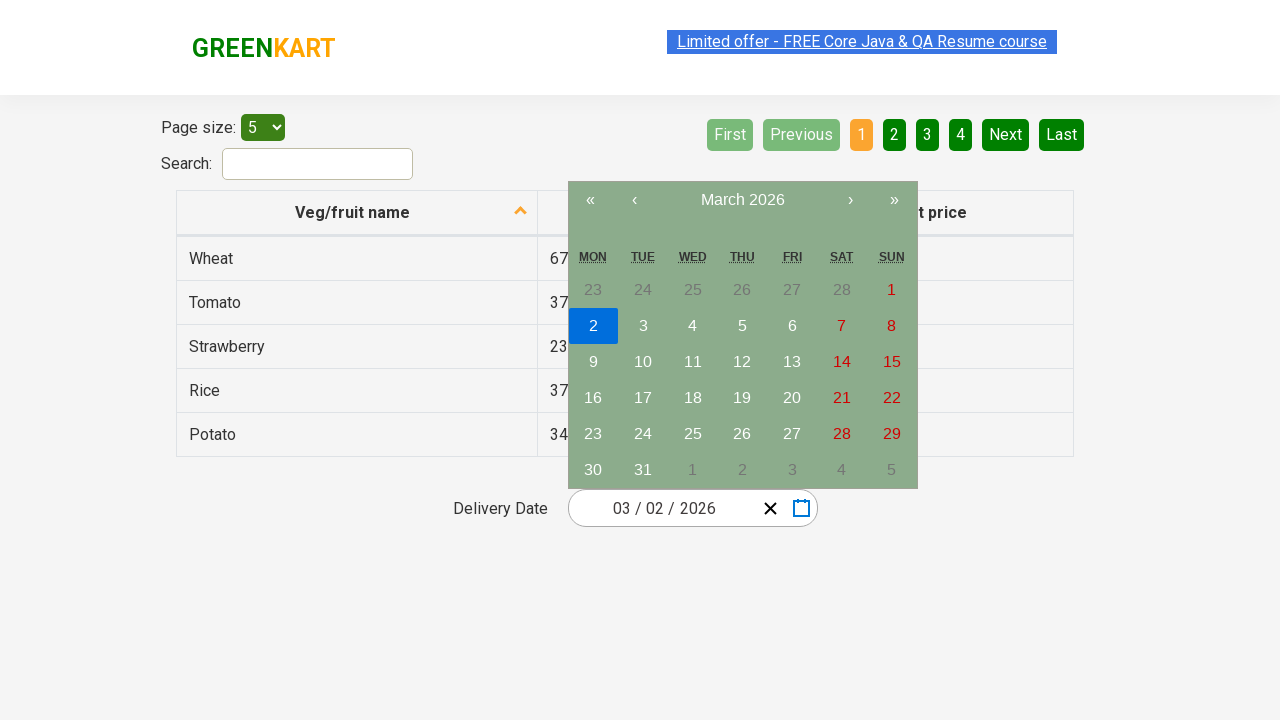

Clicked navigation label to navigate to month view at (742, 200) on .react-calendar__navigation__label
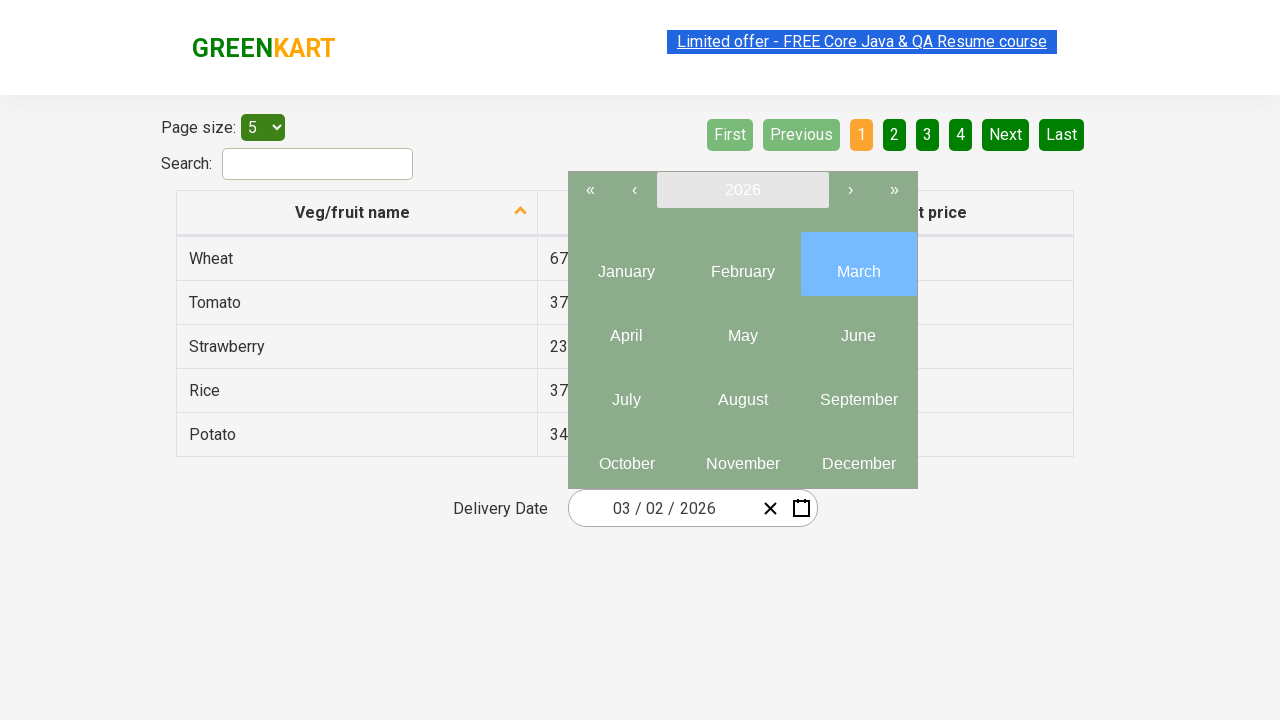

Clicked navigation label again to navigate to year view at (742, 190) on .react-calendar__navigation__label
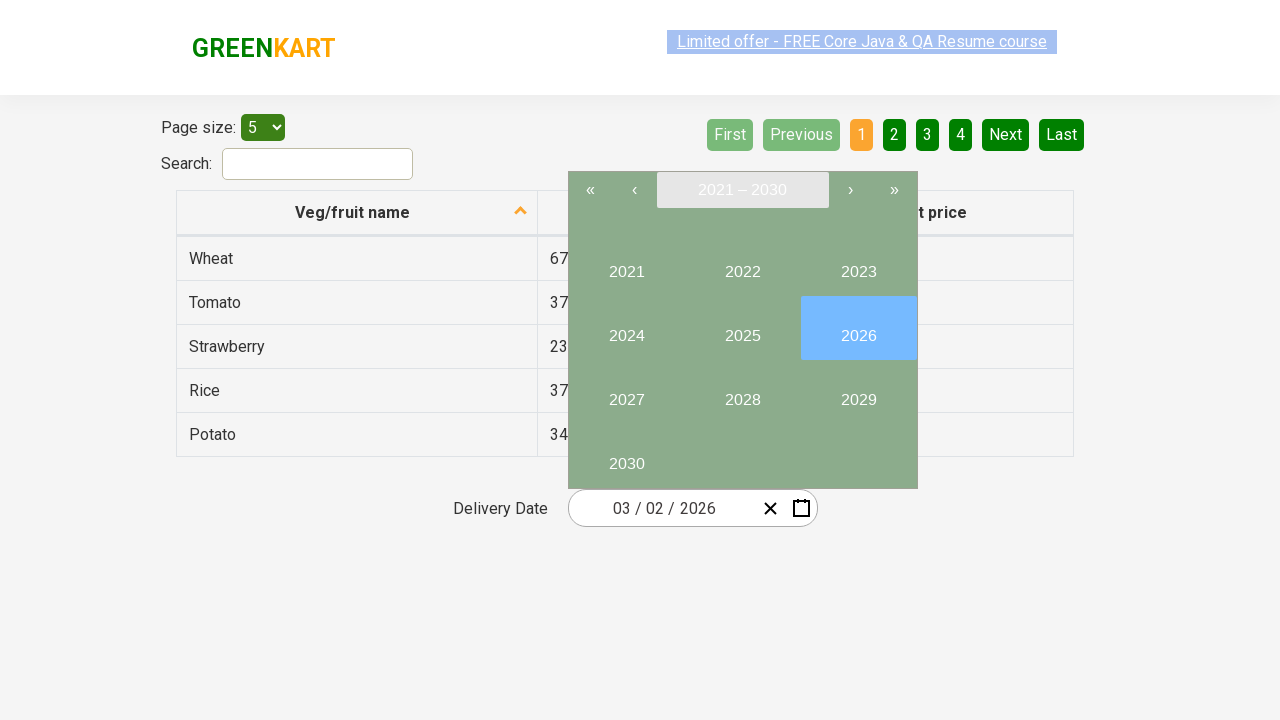

Selected year 2027 from year view at (626, 392) on //button[text()='2027']
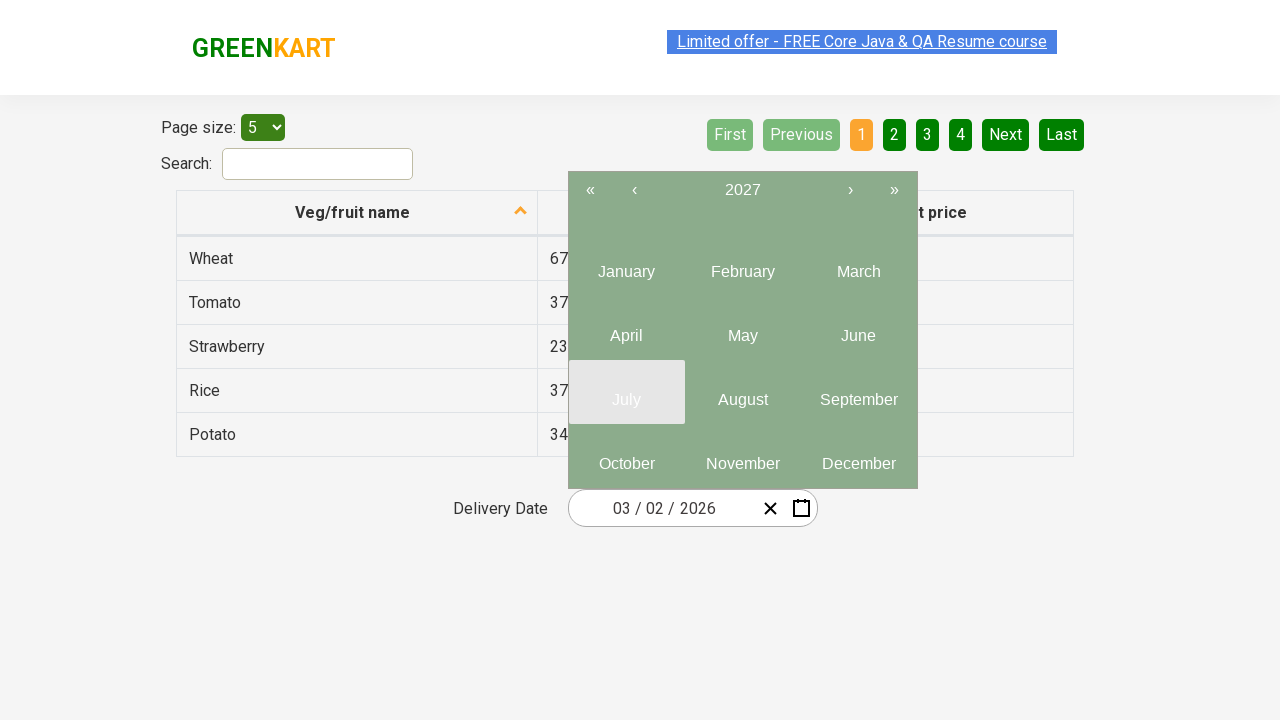

Selected month 6 (June) from month picker at (858, 328) on .react-calendar__year-view__months__month >> nth=5
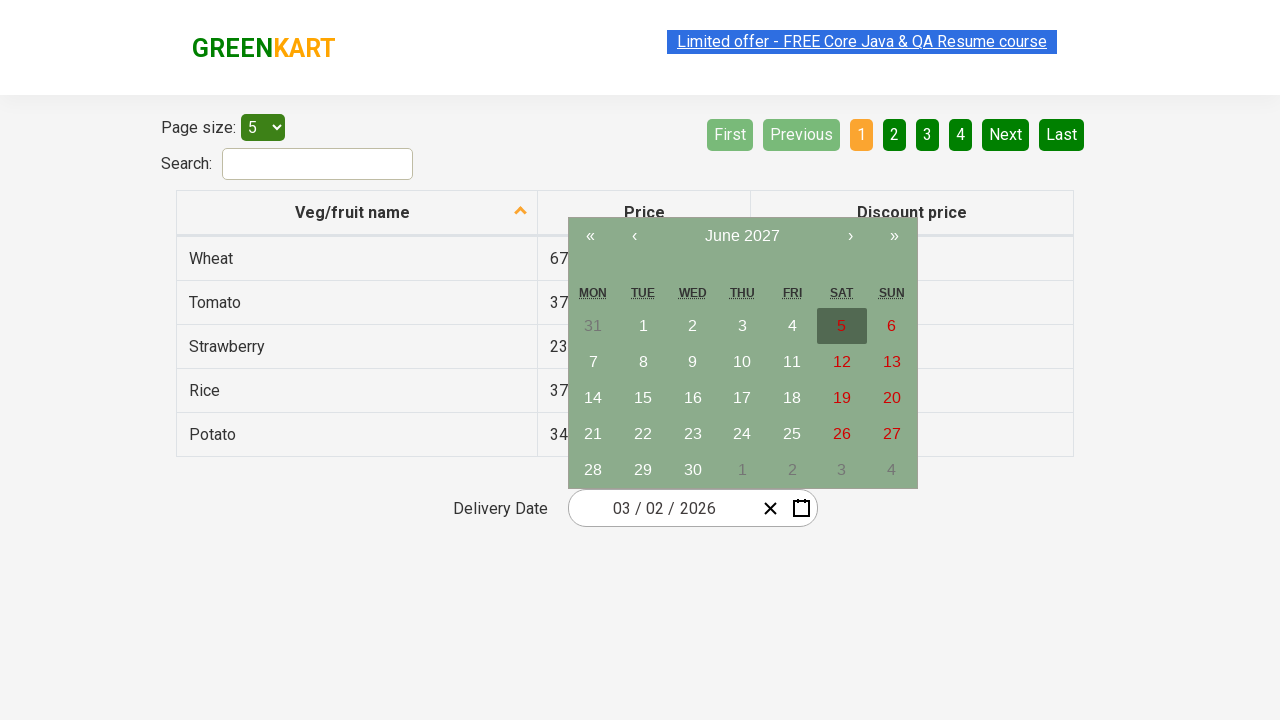

Selected day 15 from calendar at (643, 398) on //abbr[text()='15']
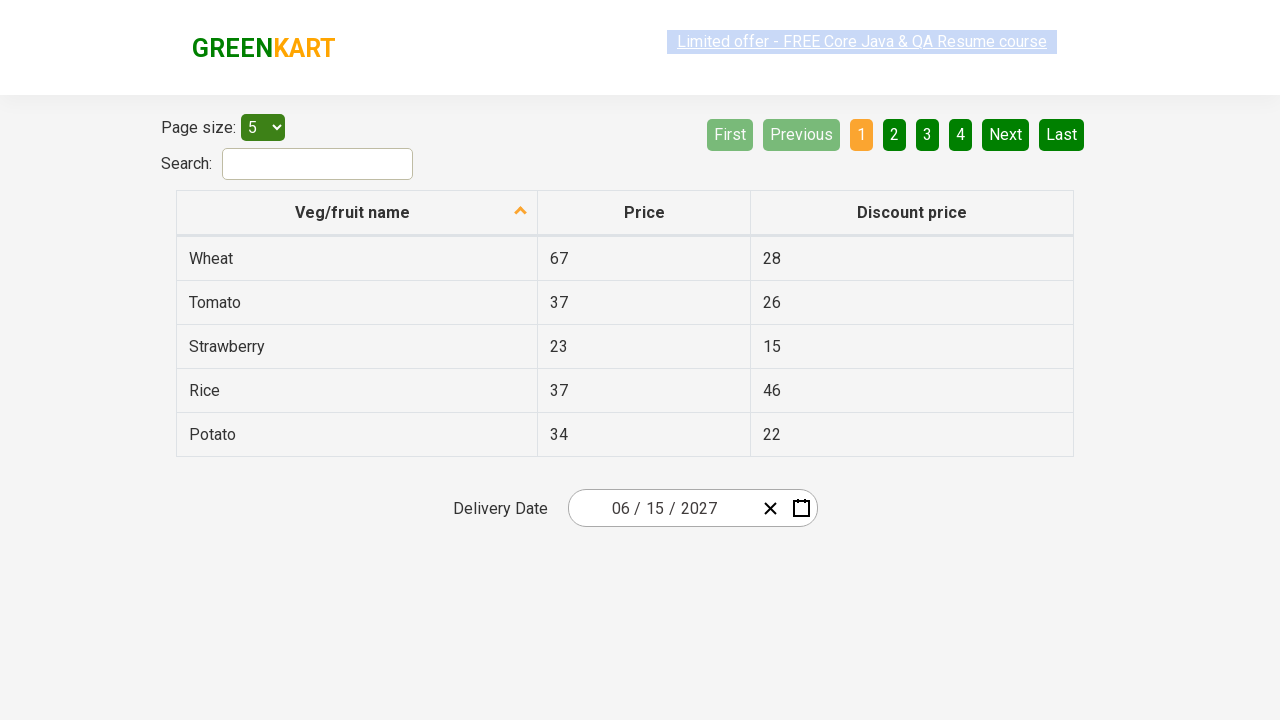

Date picker input field loaded, date selection complete
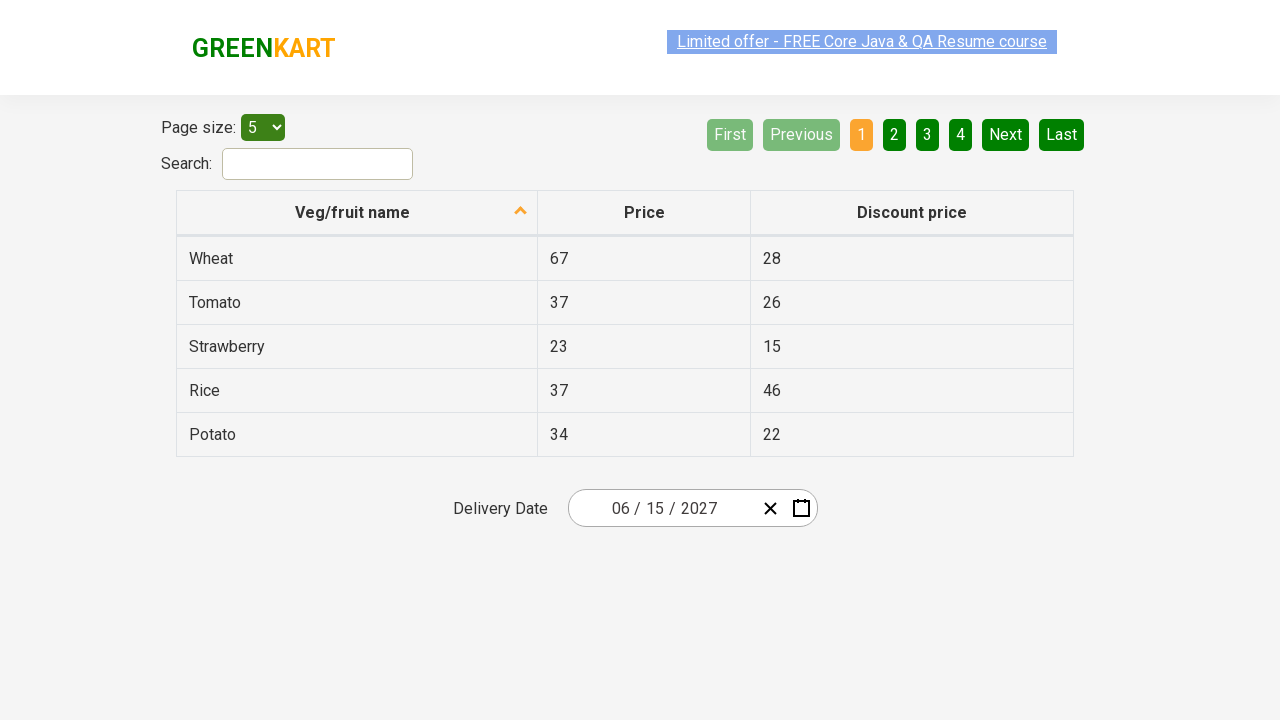

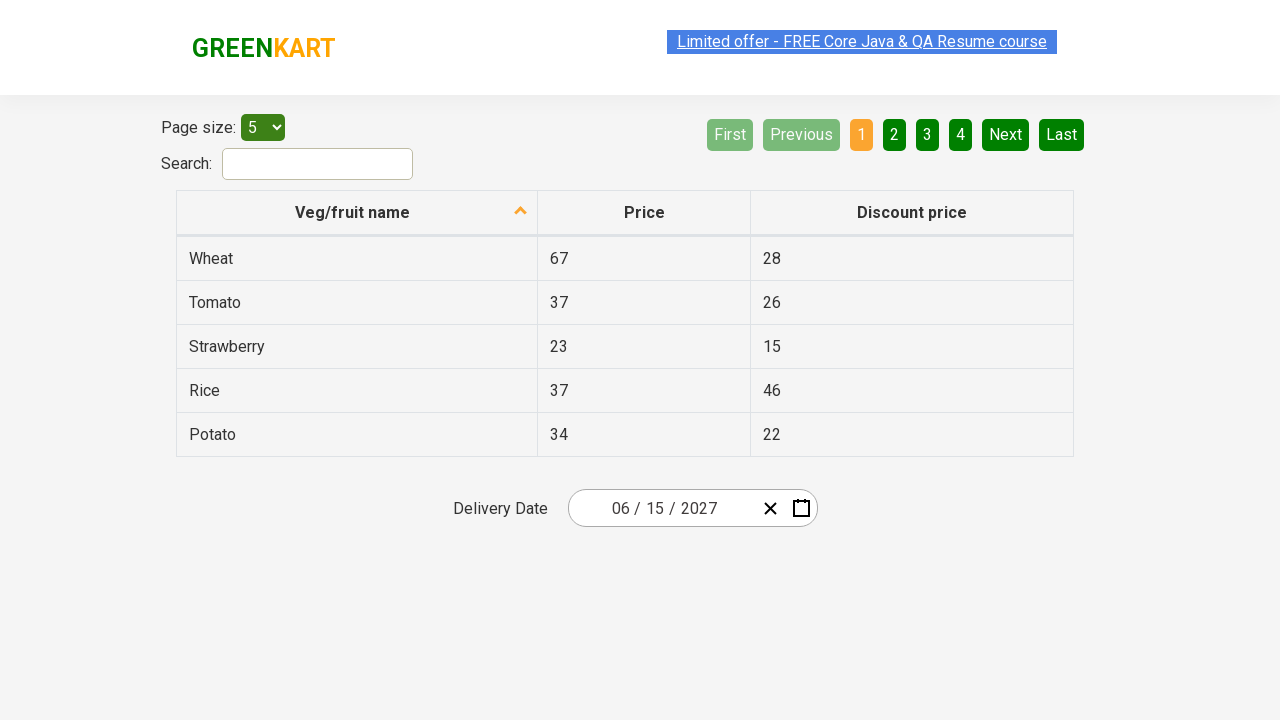